Tests selecting a date of birth using the date picker by clicking through month, year, and day selections.

Starting URL: https://demoqa.com/automation-practice-form

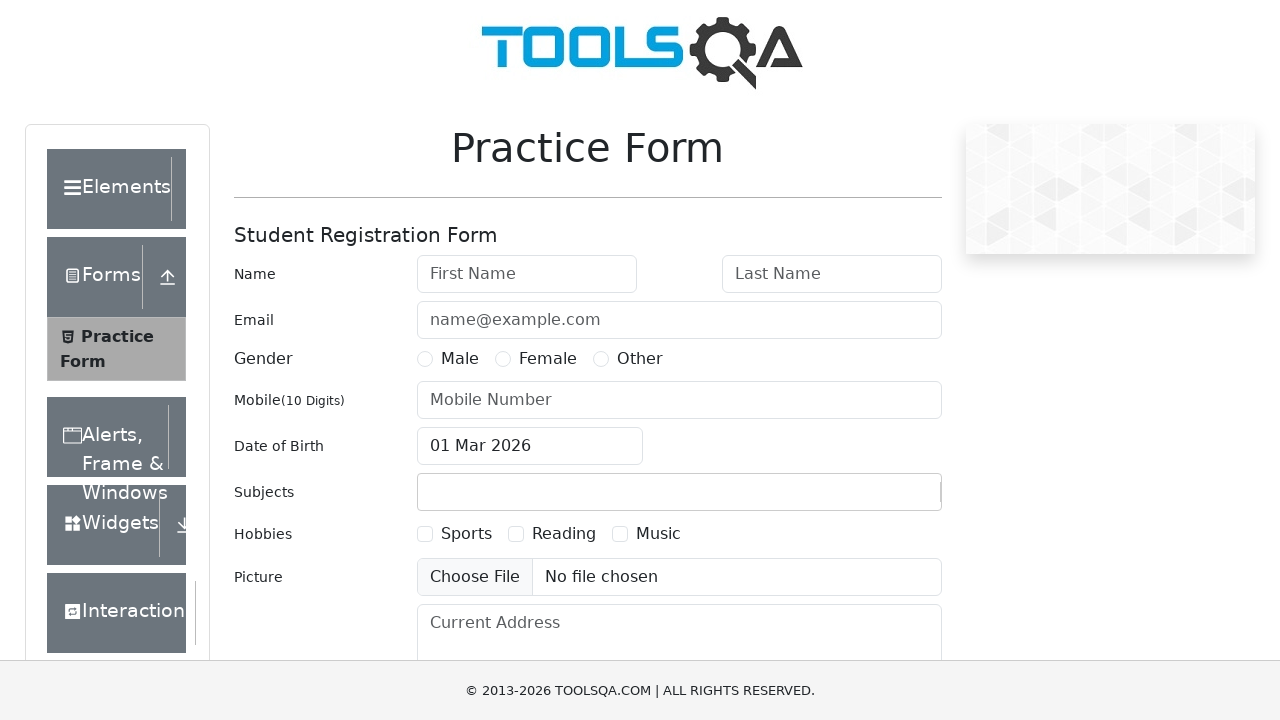

Clicked on date of birth input to open date picker at (530, 446) on #dateOfBirthInput
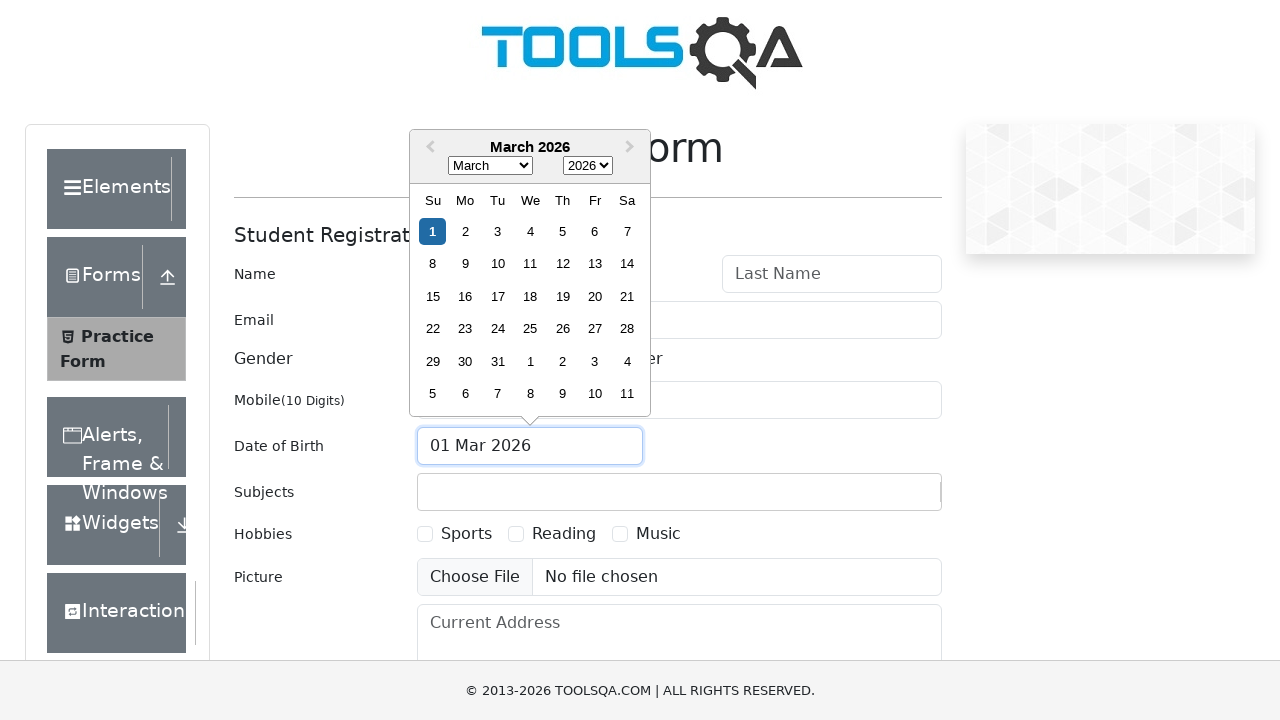

Clicked on month dropdown in date picker at (490, 166) on .react-datepicker__month-select
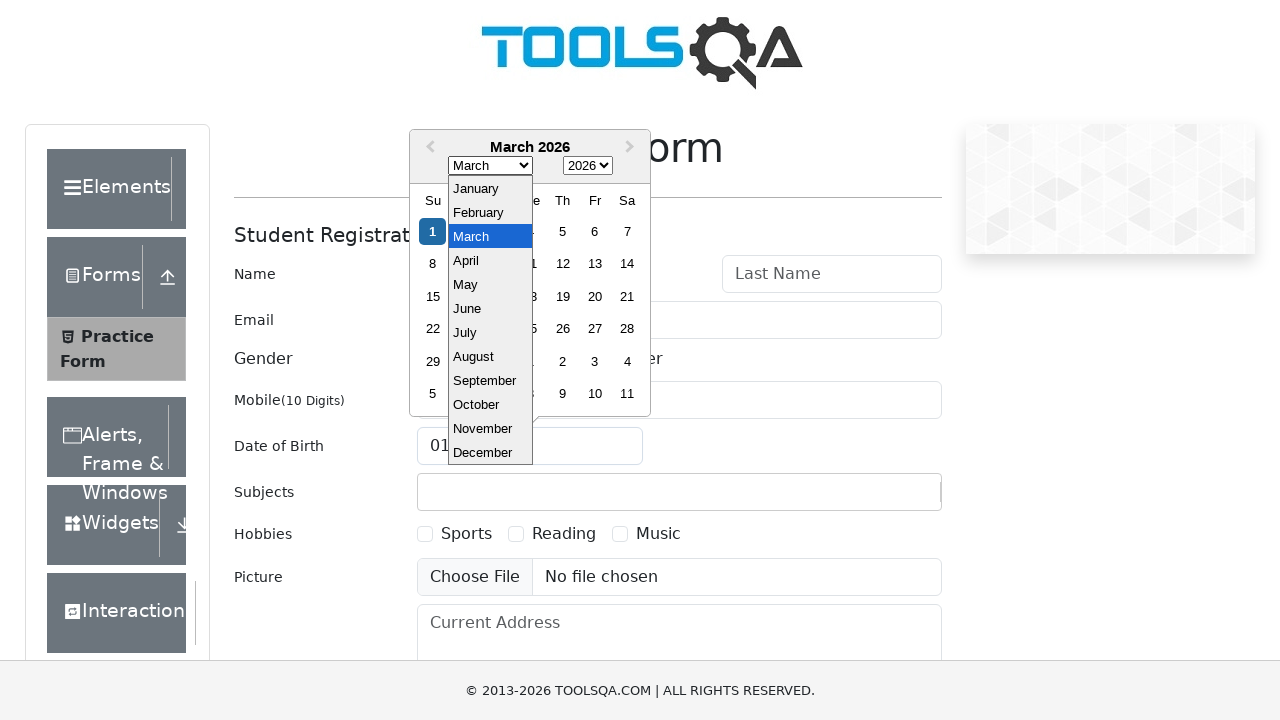

Selected May from month dropdown on .react-datepicker__month-select
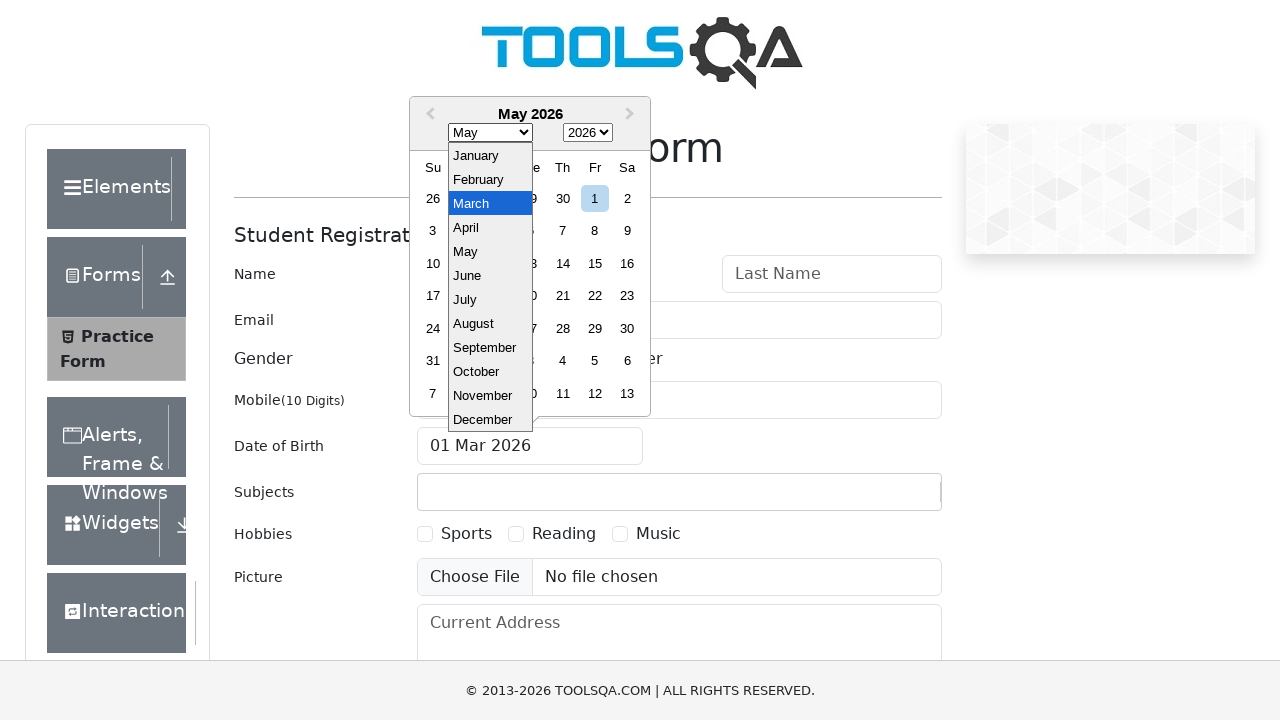

Clicked on year dropdown in date picker at (588, 133) on .react-datepicker__year-select
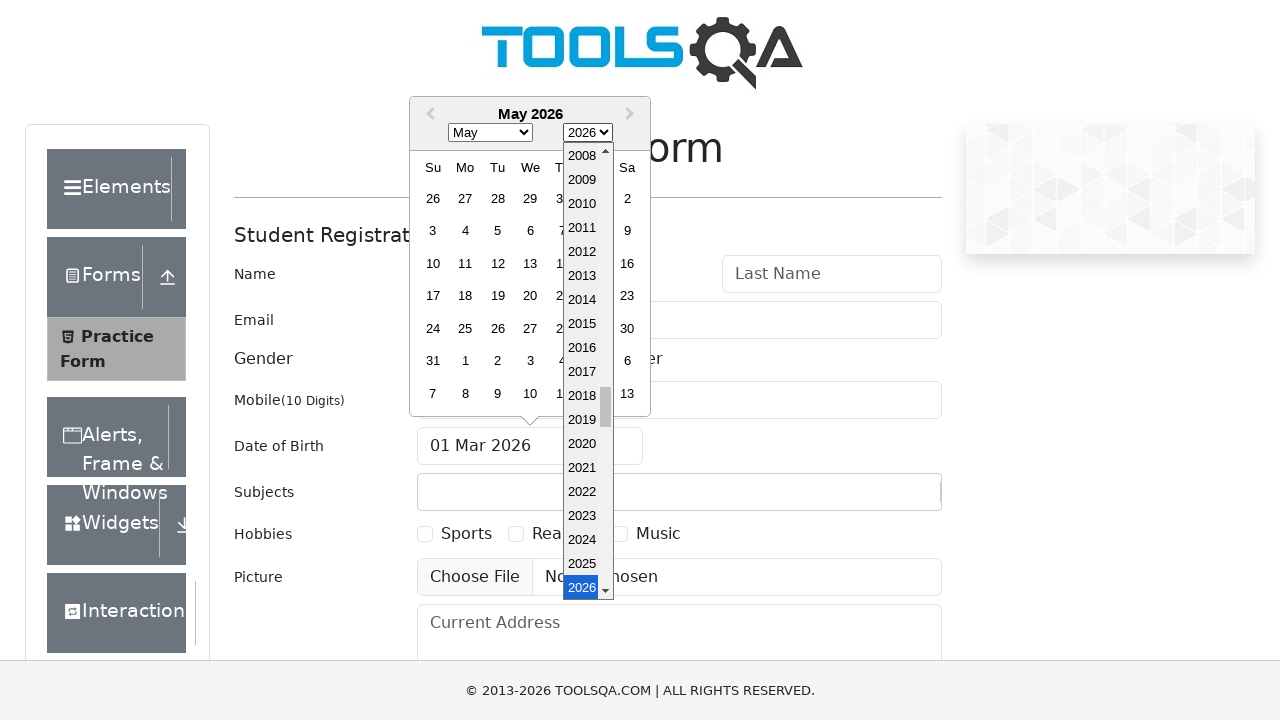

Selected 1982 from year dropdown on .react-datepicker__year-select
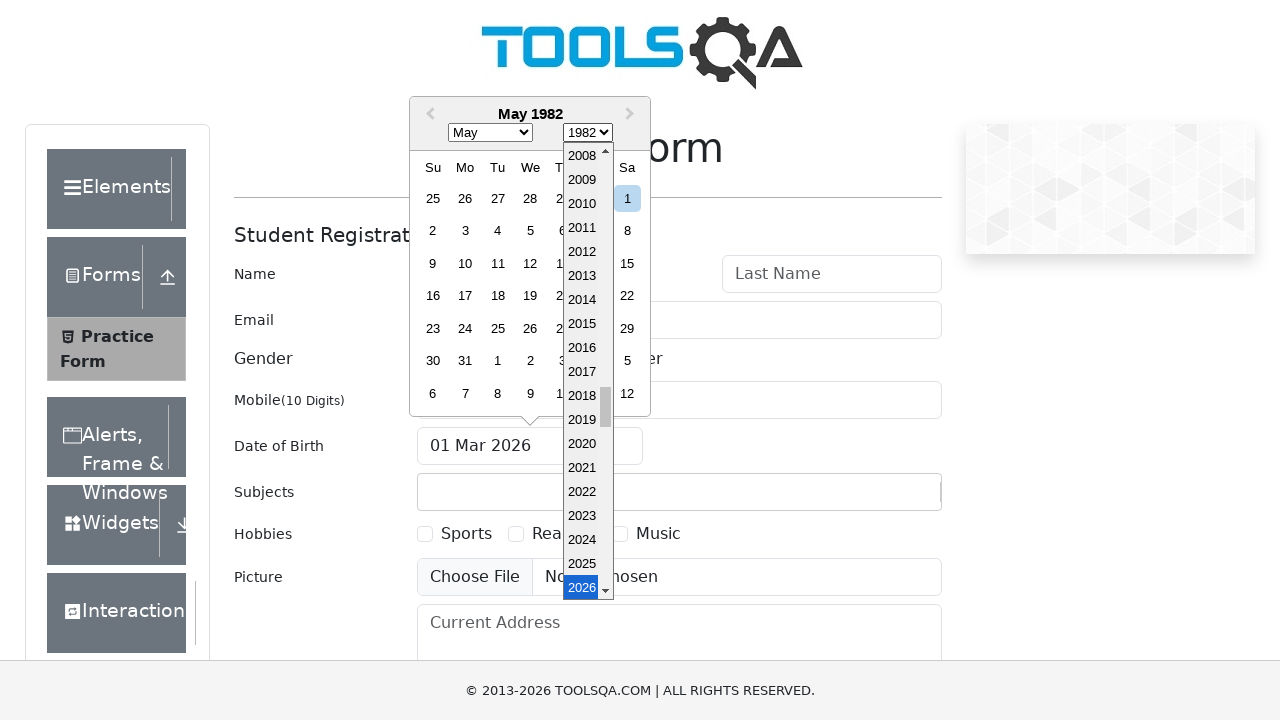

Clicked on day 28 to complete date selection (May 28, 1982) at (595, 328) on .react-datepicker__day--028:not(.react-datepicker__day--outside-month)
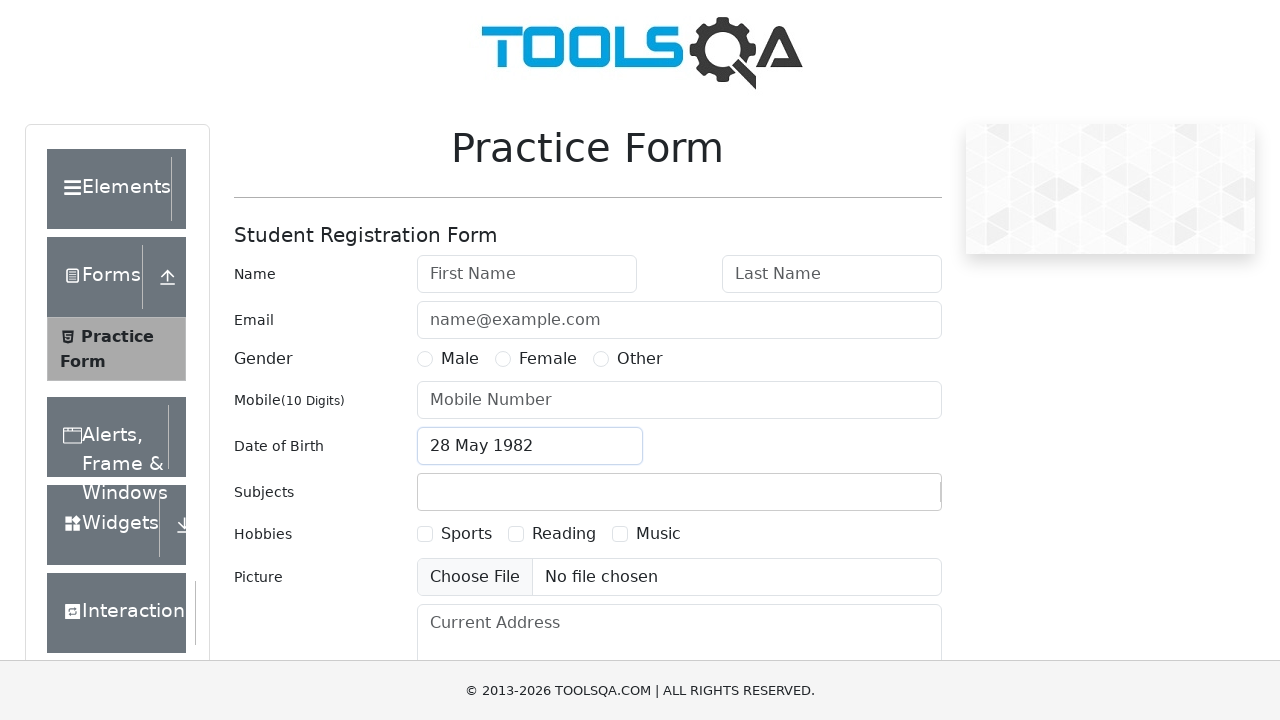

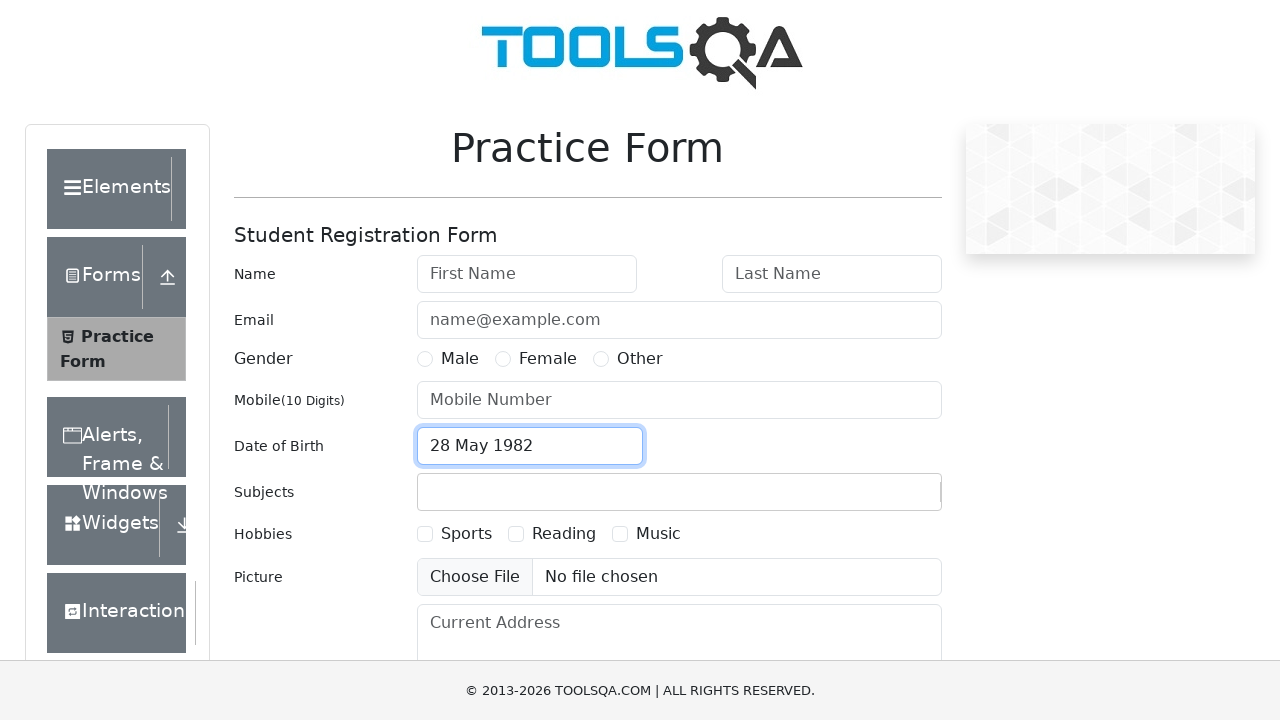